Tests dropdown selection by selecting options using visible text, value, and index

Starting URL: https://bonigarcia.dev/selenium-webdriver-java/web-form.html

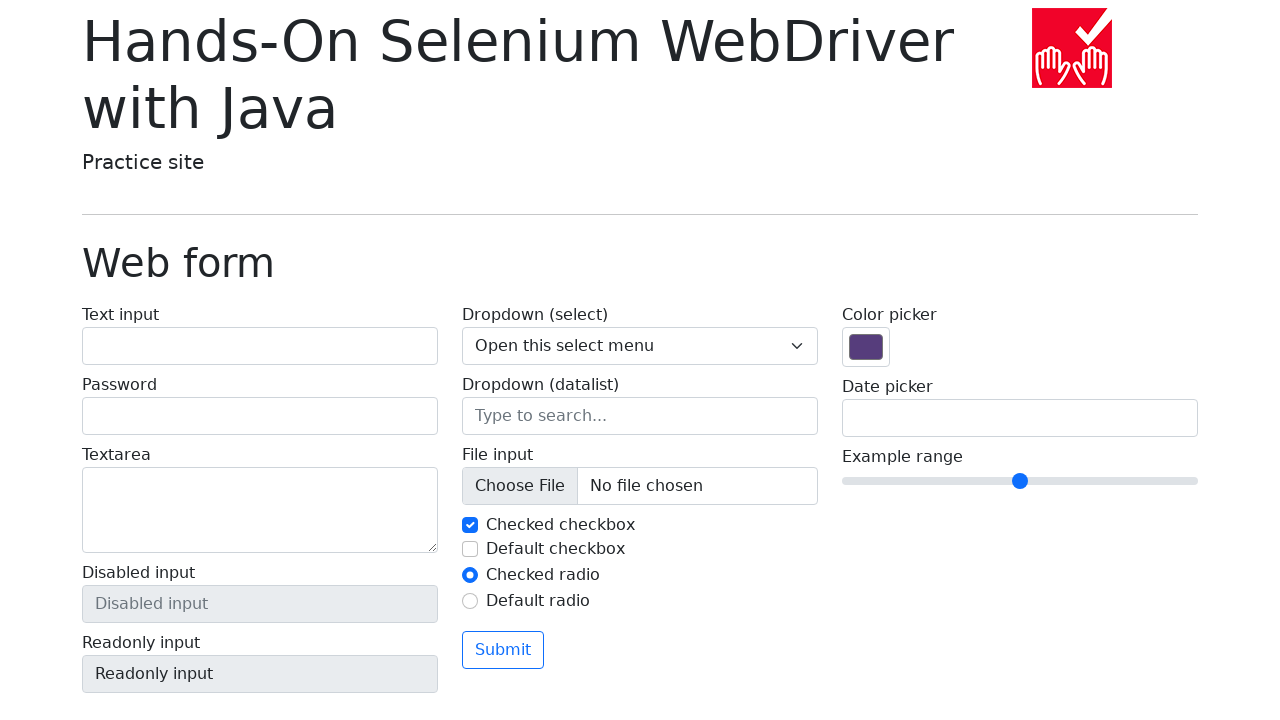

Selected dropdown option 'Two' by visible text on select[name='my-select']
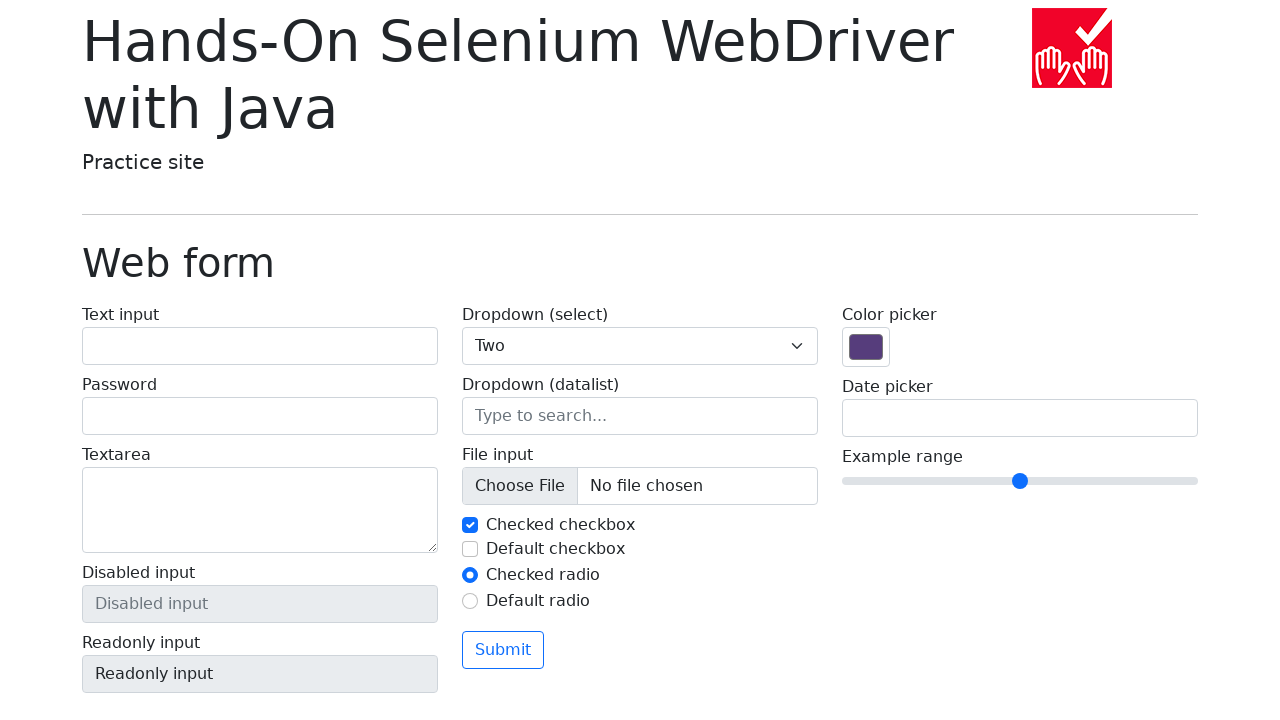

Selected dropdown option with value '3' on select[name='my-select']
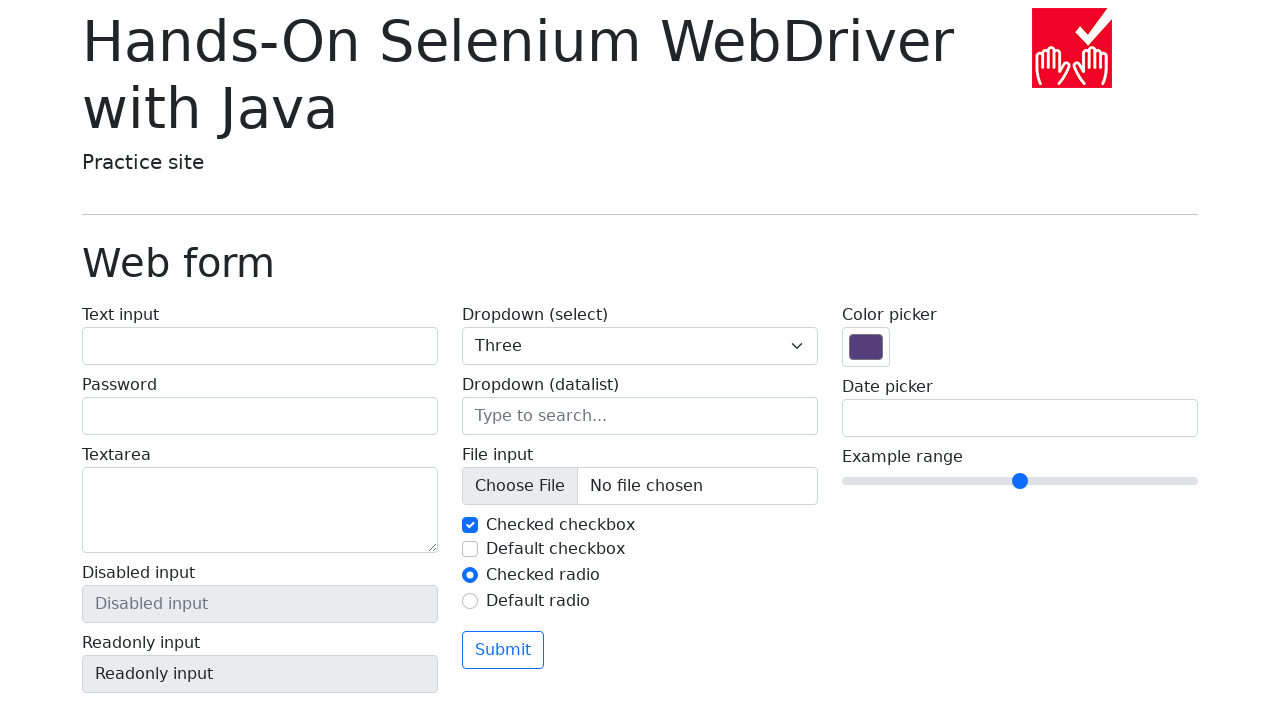

Selected first dropdown option by index on select[name='my-select']
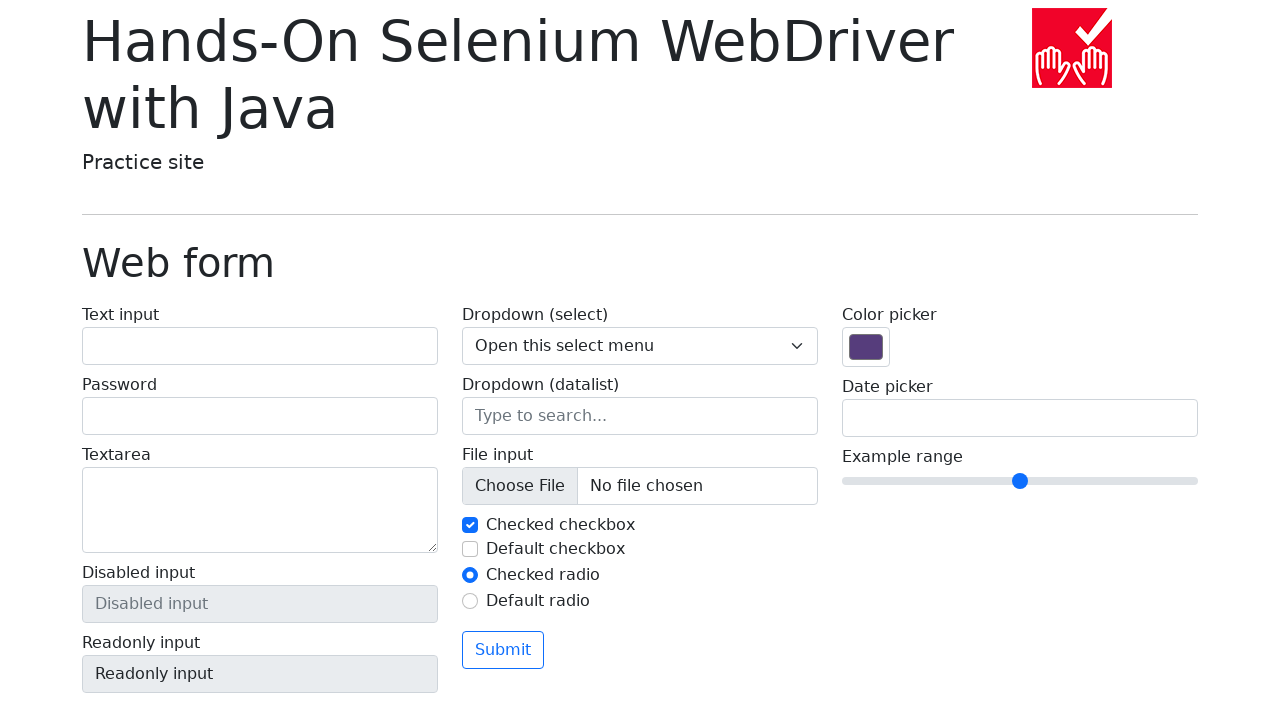

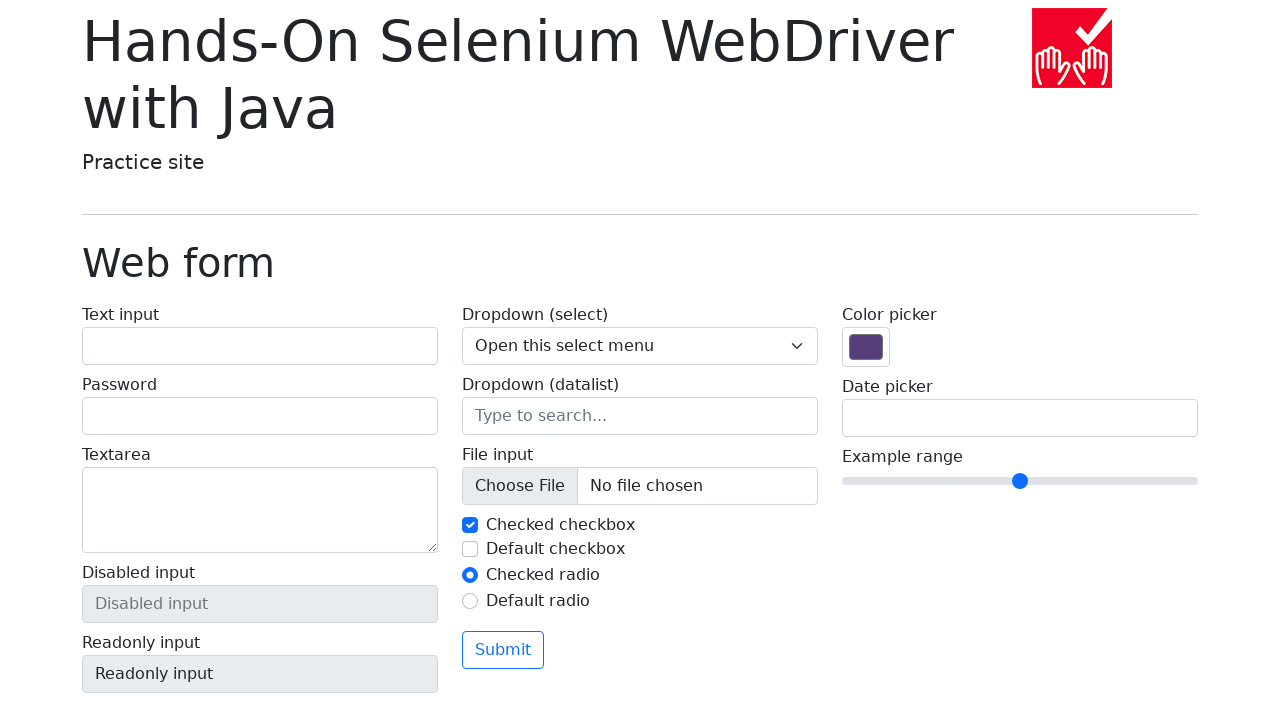